Finds and clicks an encrypted link using a mathematical formula, then fills and submits a registration form

Starting URL: http://suninjuly.github.io/find_link_text

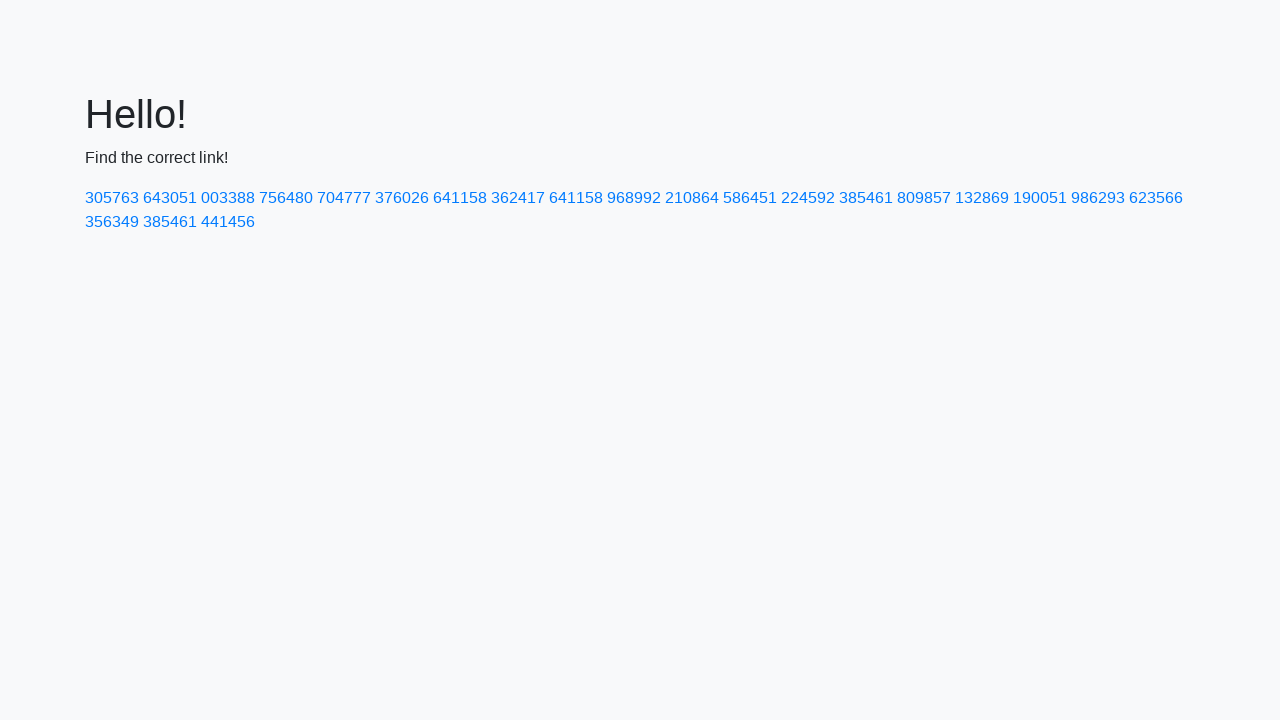

Clicked encrypted link with text '224592' at (808, 198) on text=224592
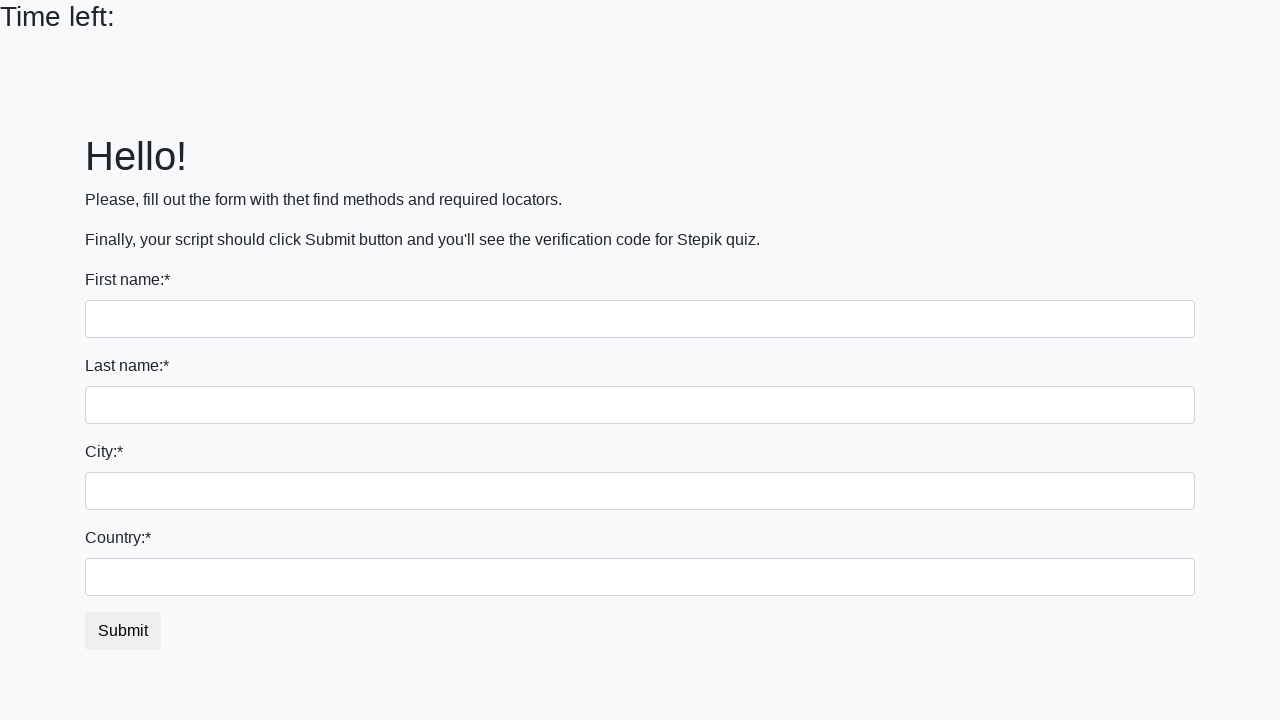

Filled first name field with 'Alexander' on input:first-of-type
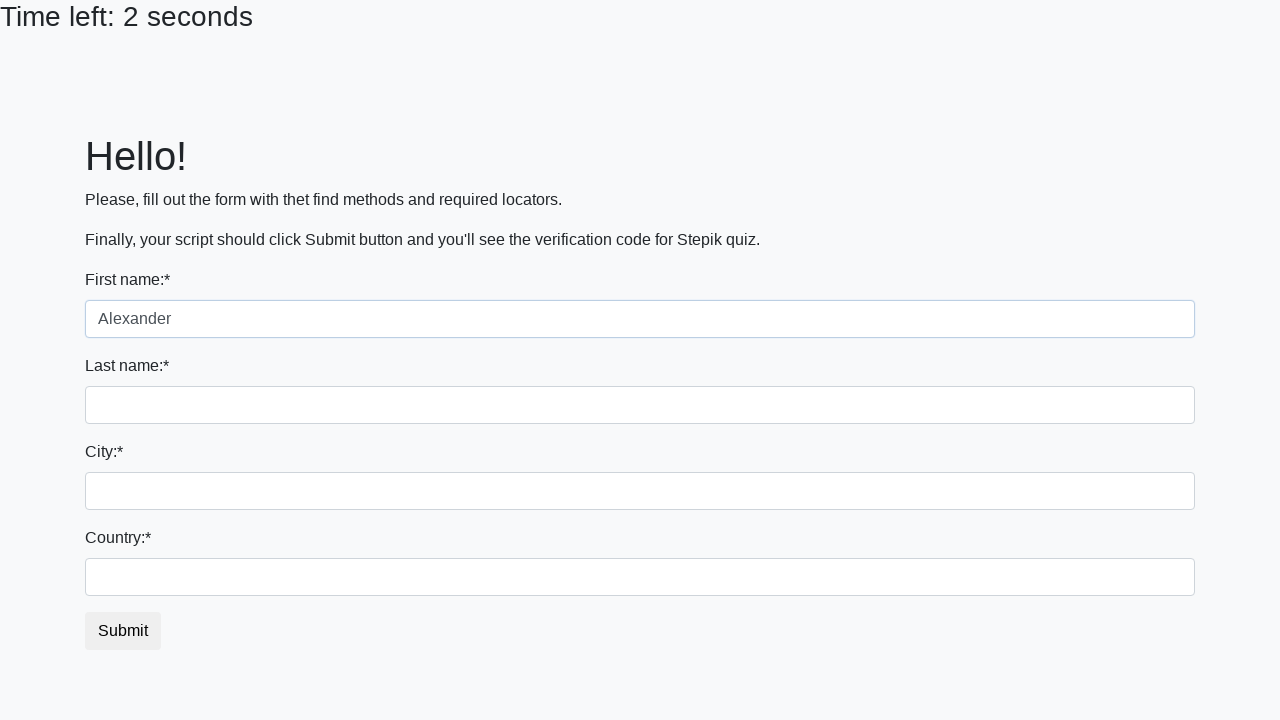

Filled last name field with 'Ivanov' on input[name='last_name']
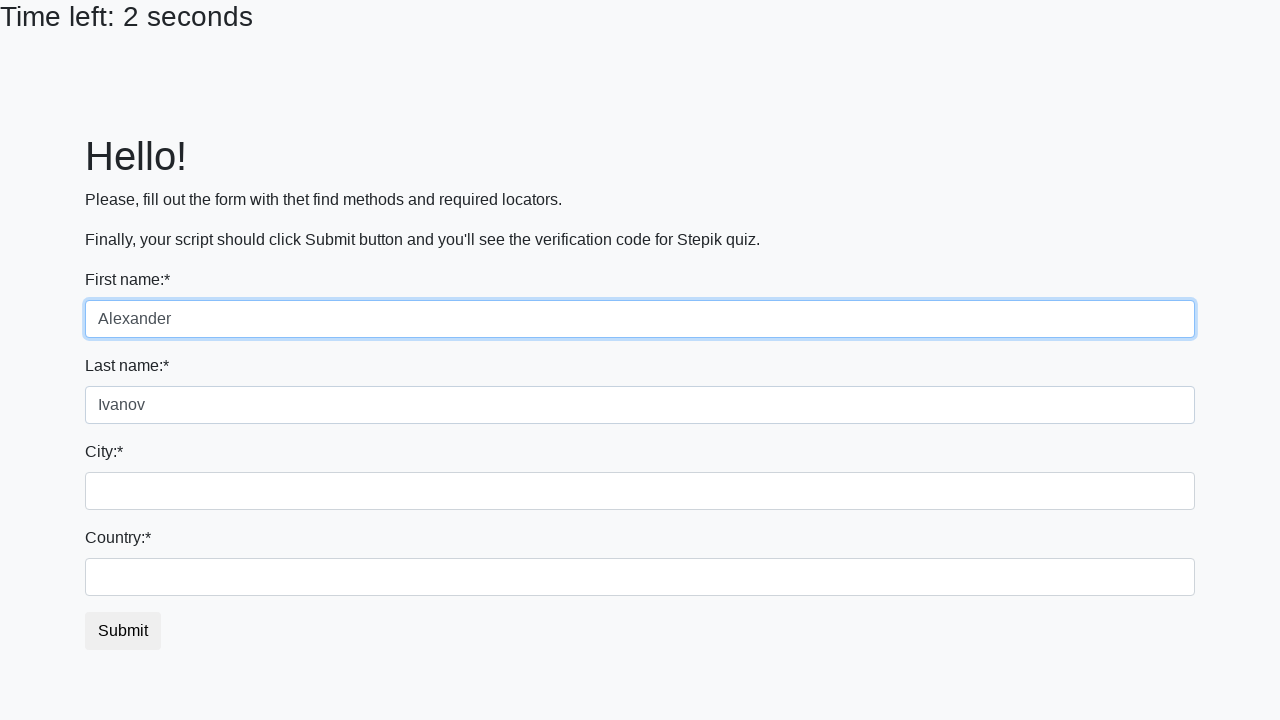

Filled city field with 'Moscow' on input.form-control.city
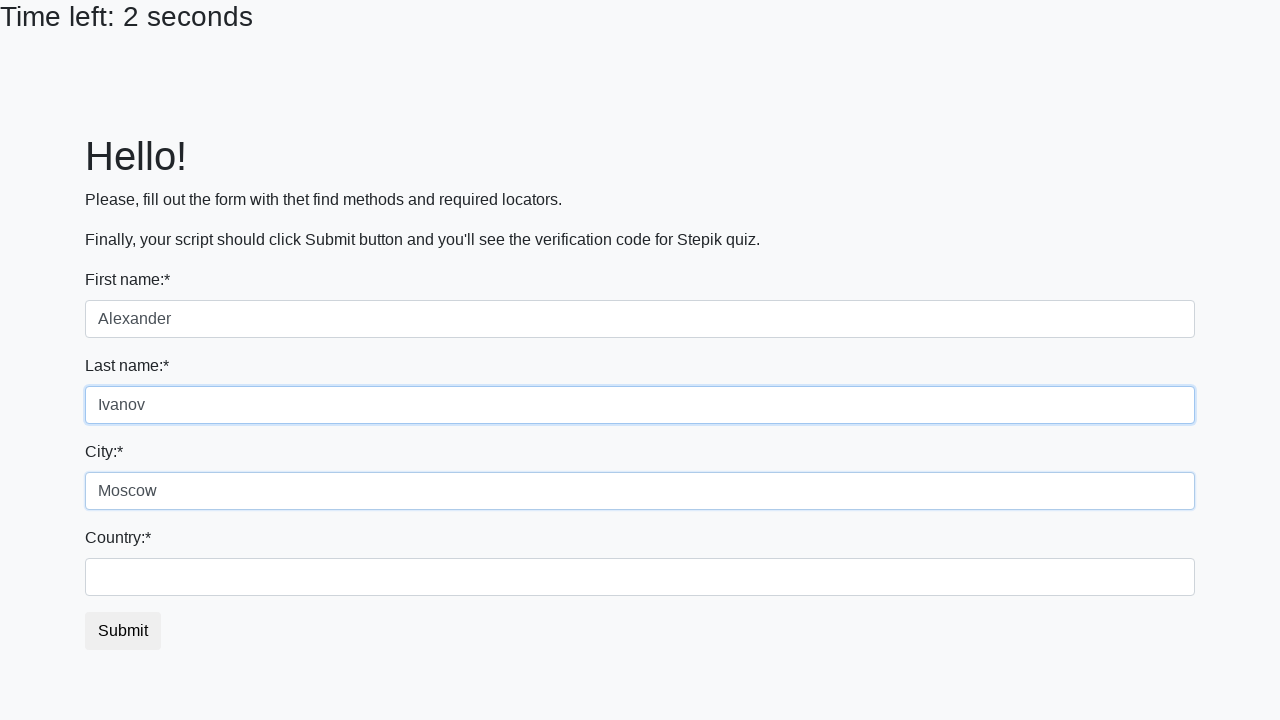

Filled country field with 'Russia' on #country
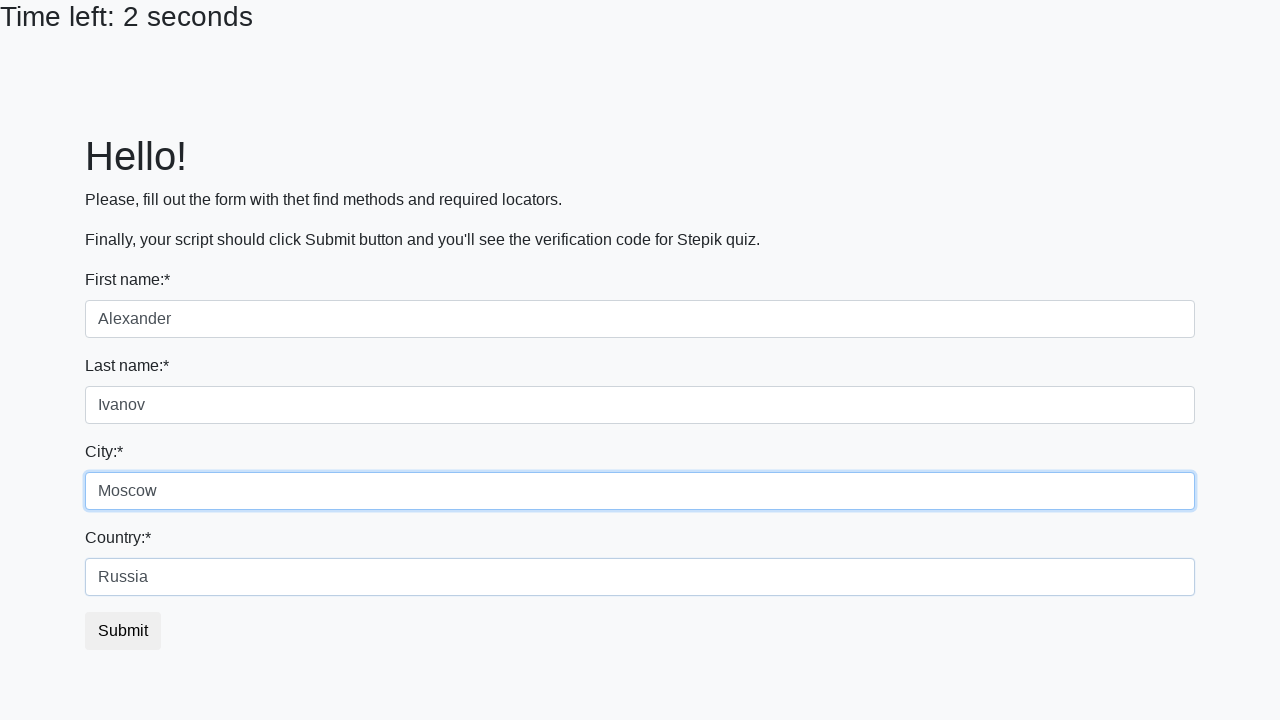

Clicked submit button to submit registration form at (123, 631) on button.btn
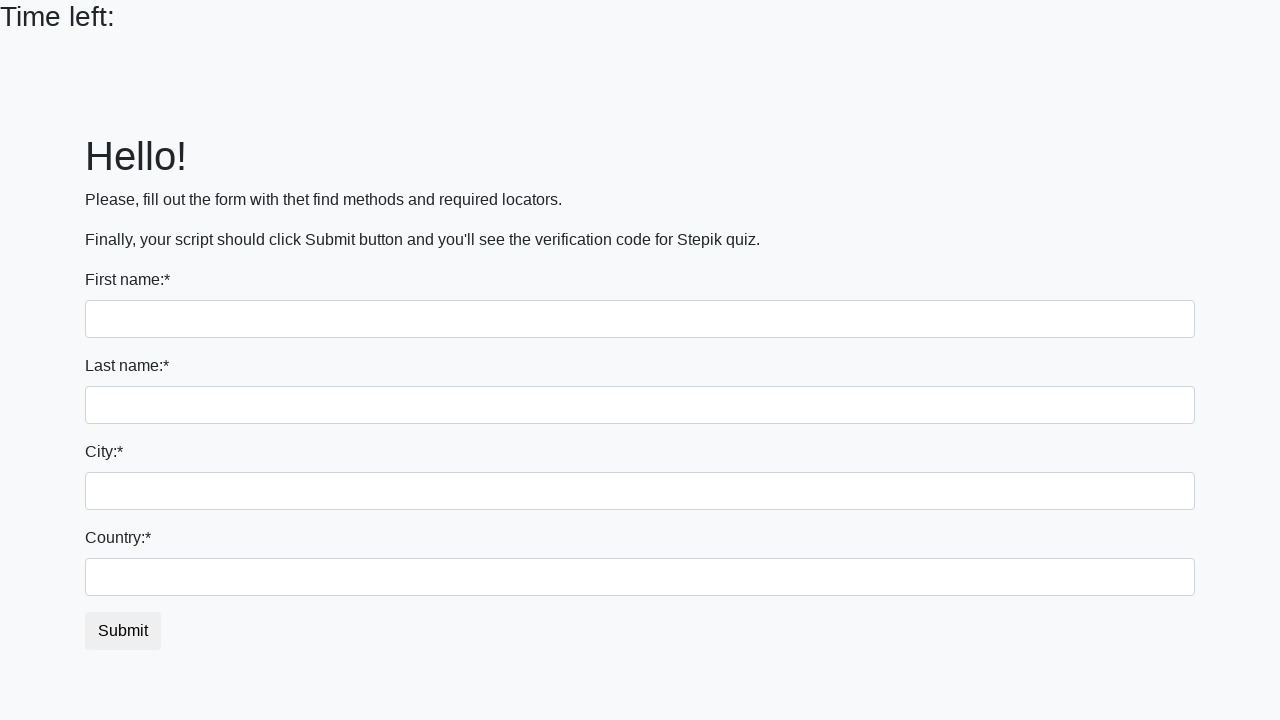

Waited 1000ms for result page to load
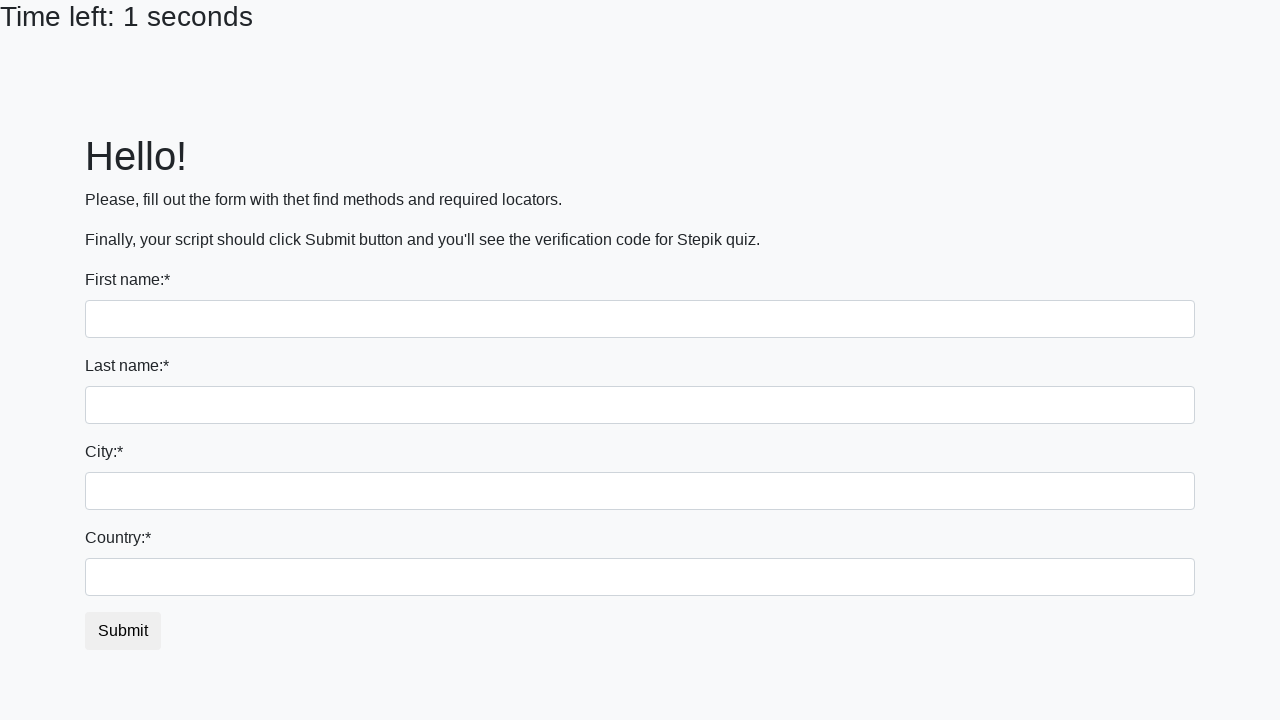

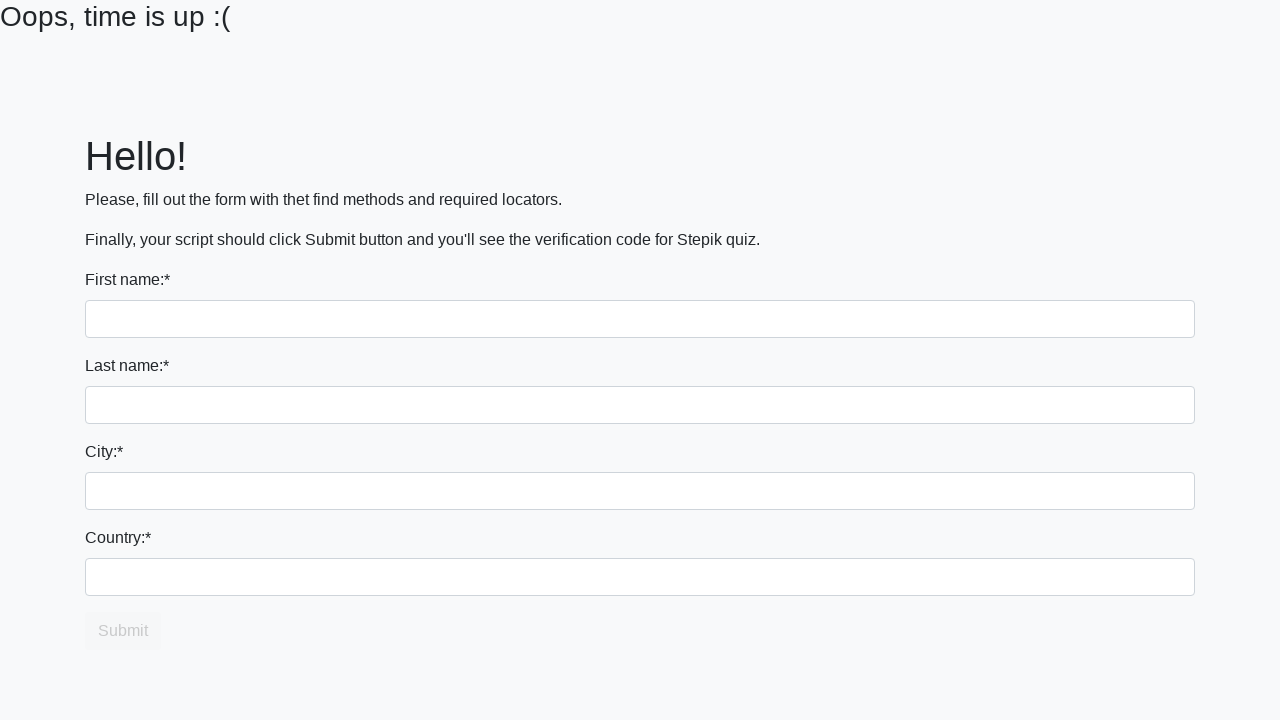